Tests login form validation with empty password field, expecting required field error

Starting URL: https://www.saucedemo.com/

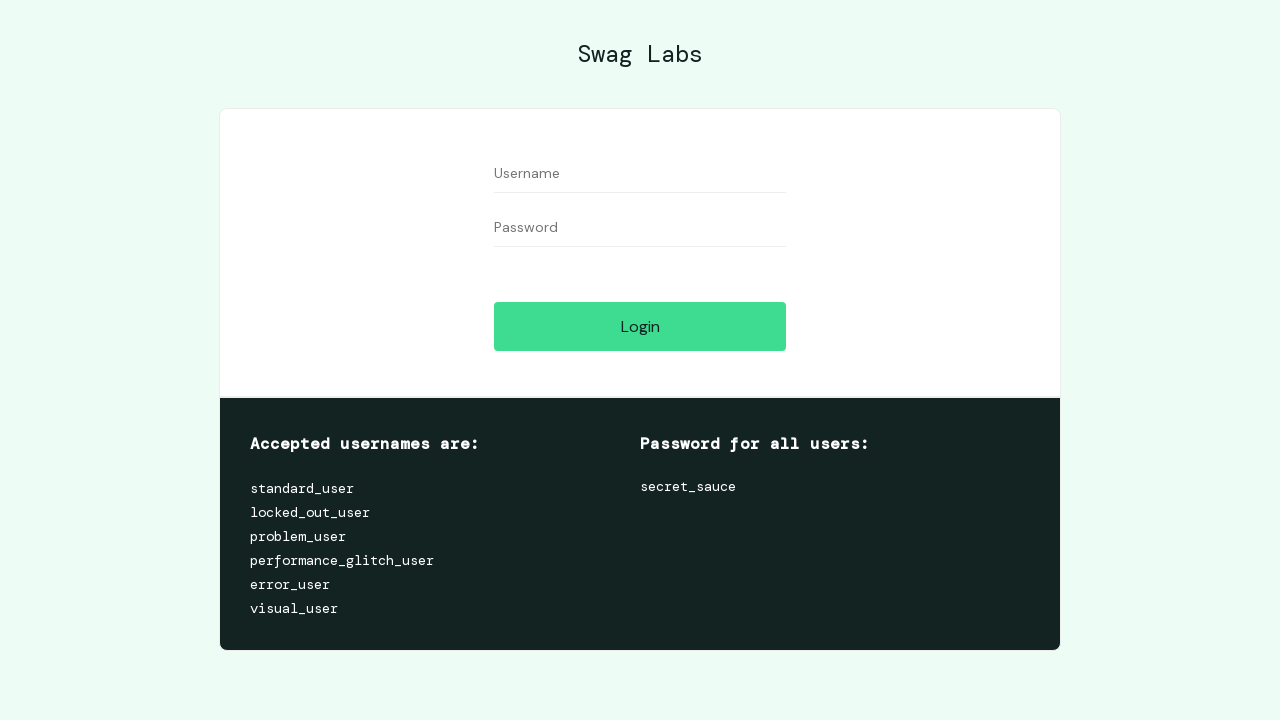

Filled username field with 'standard_user' on //input[@id='user-name']
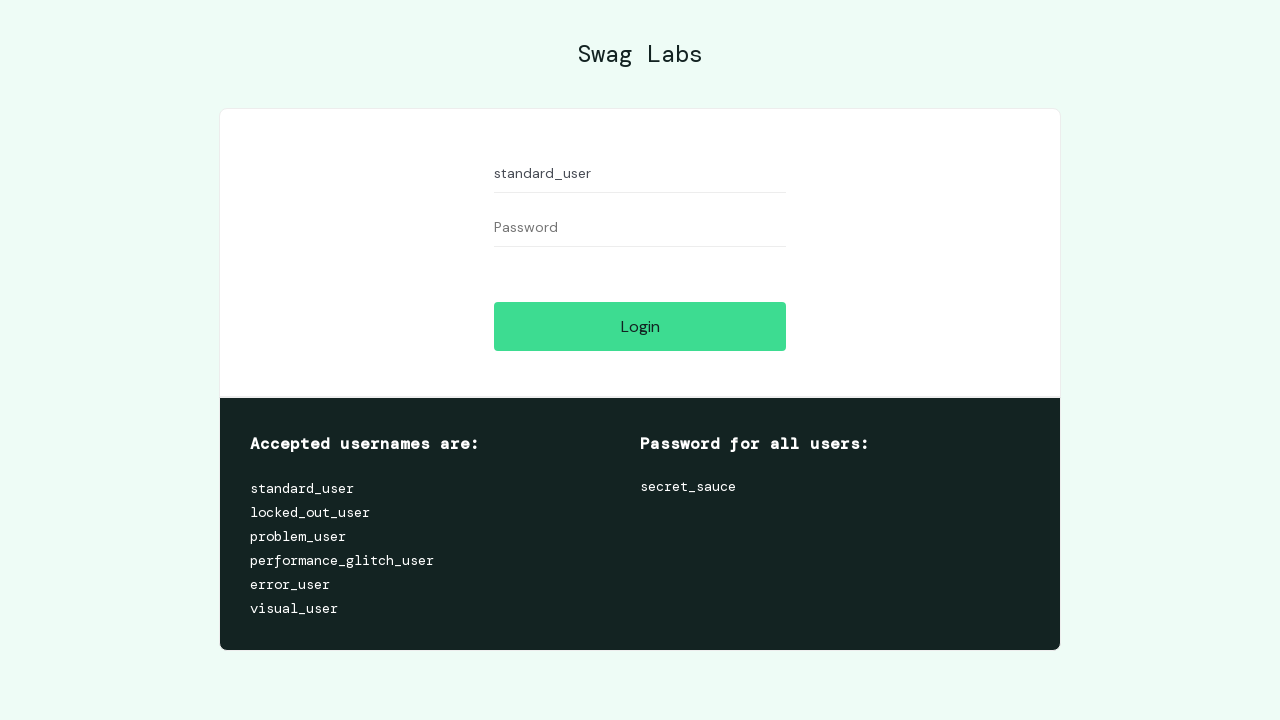

Left password field empty on //input[@id='password']
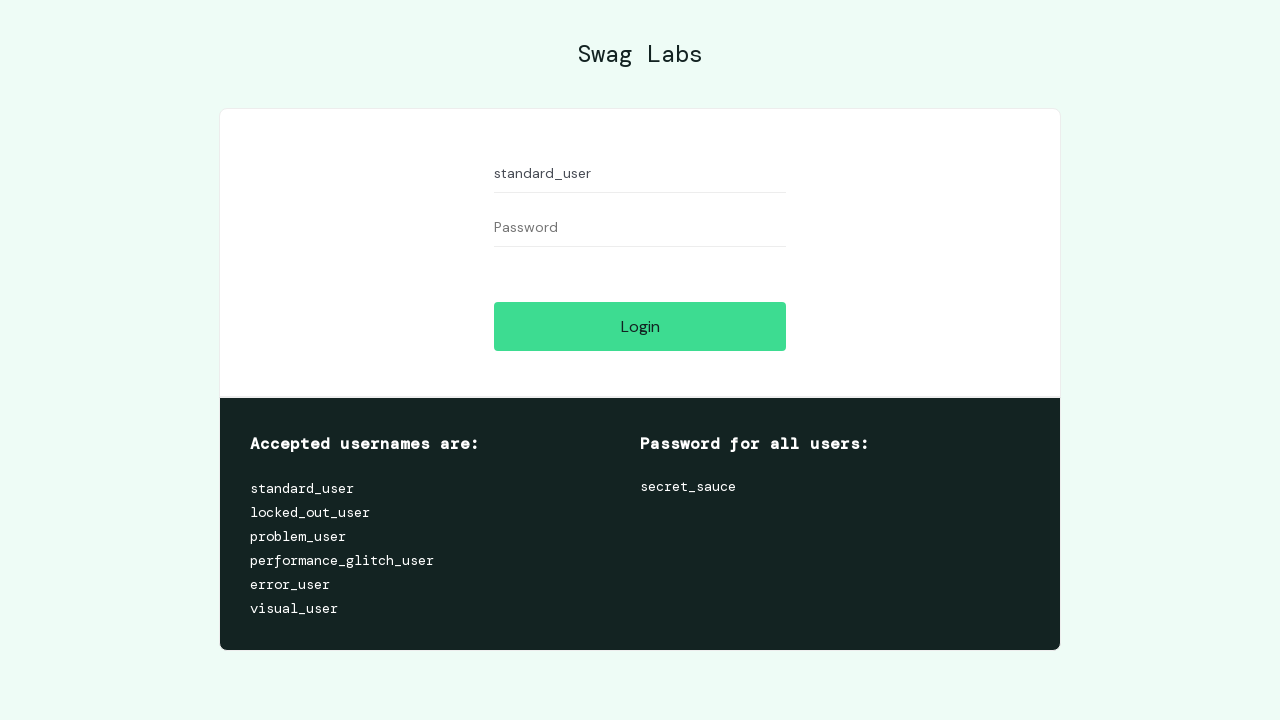

Clicked login button at (640, 326) on xpath=//input[@id='login-button']
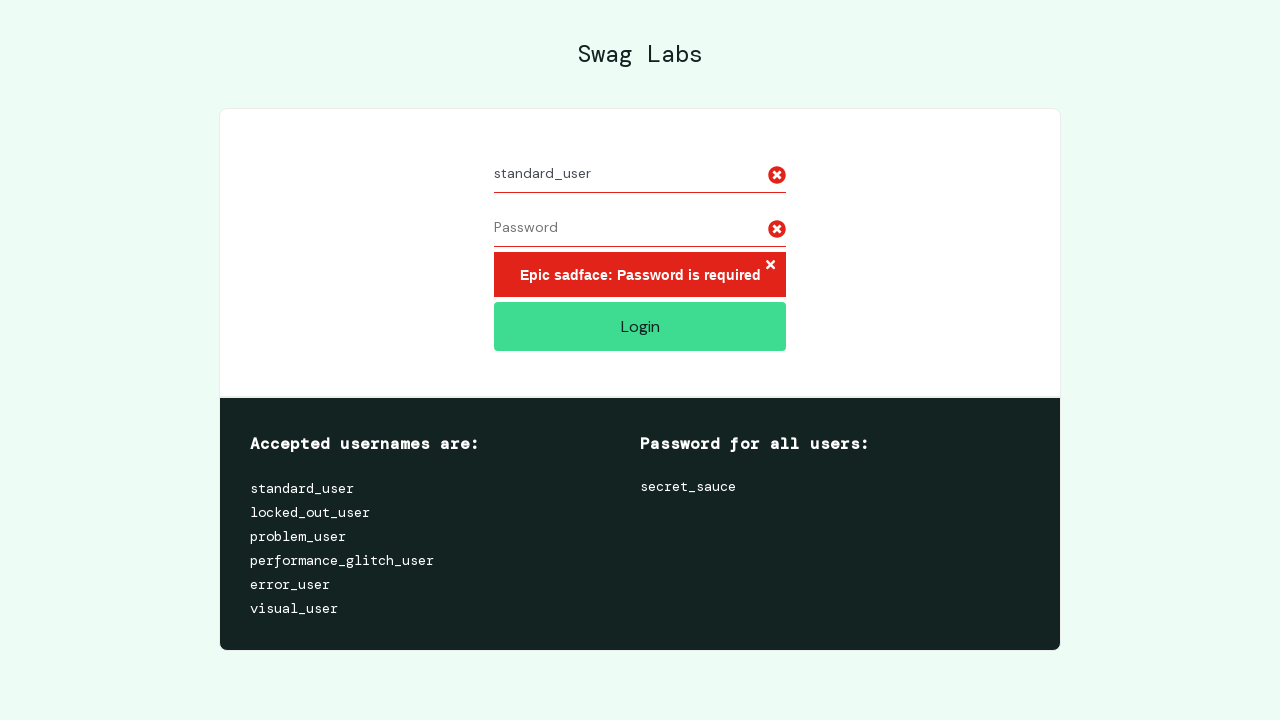

Located error message element
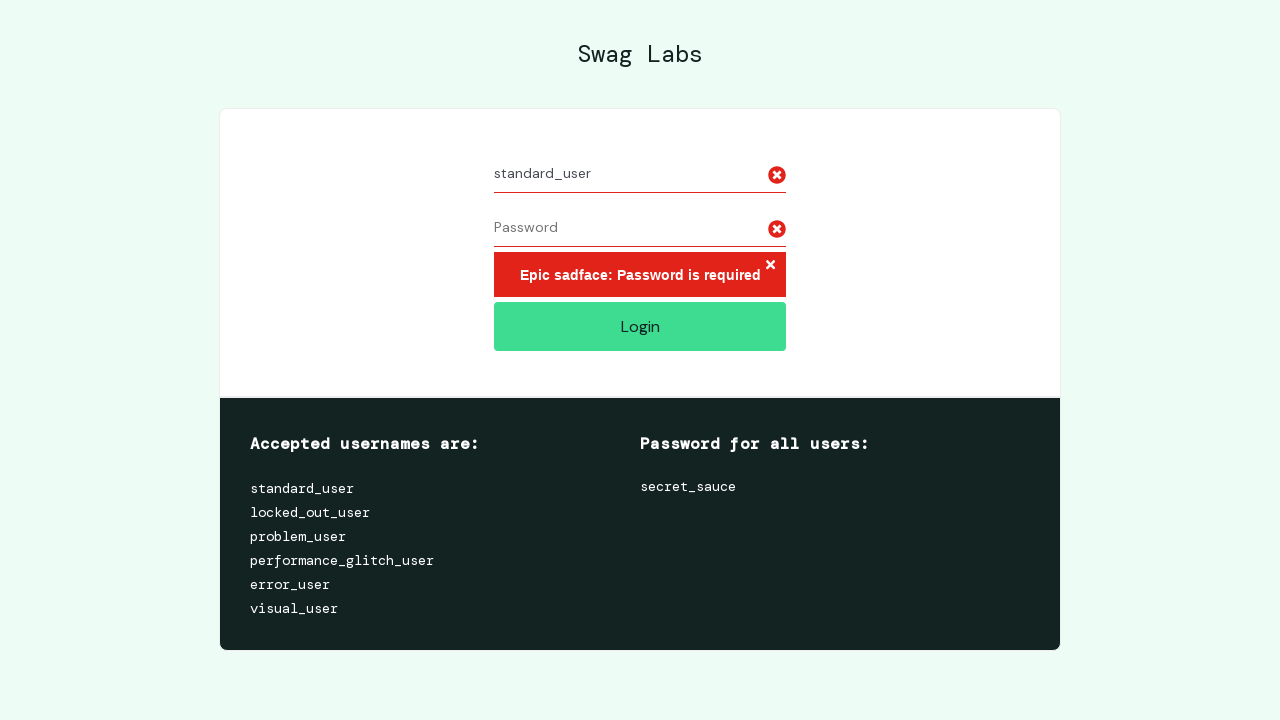

Verified error message displays 'Epic sadface: Password is required'
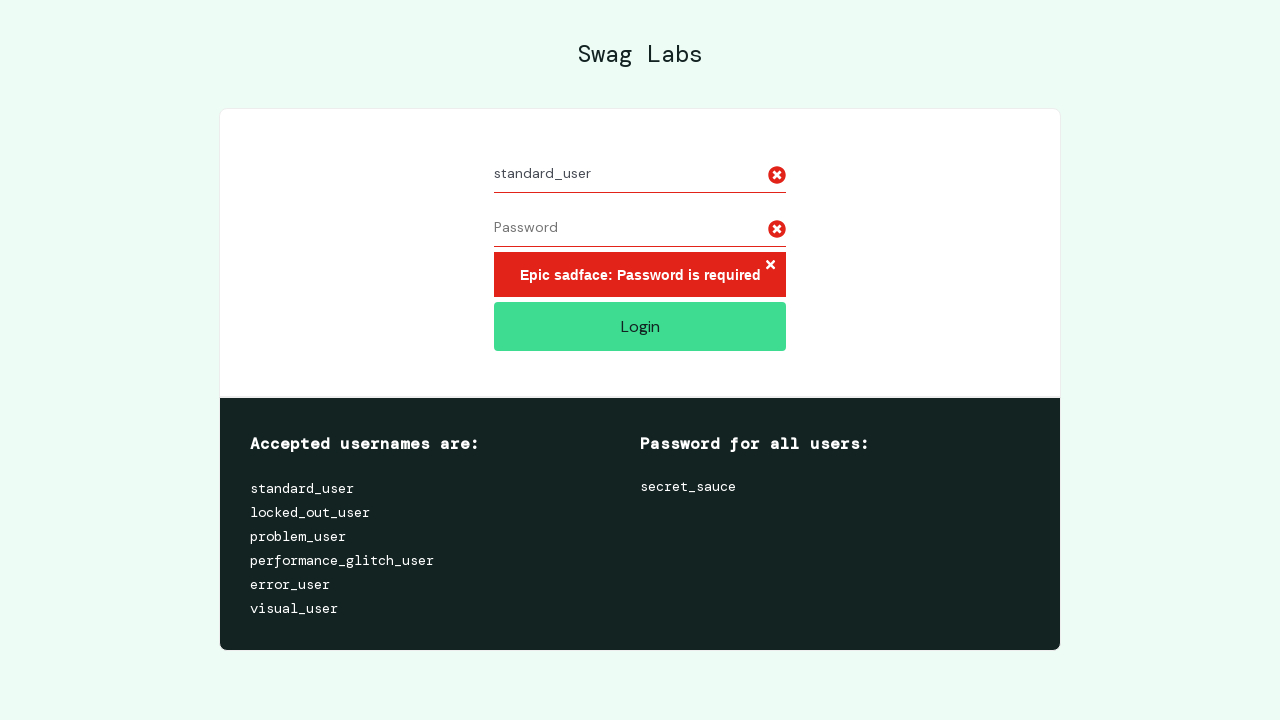

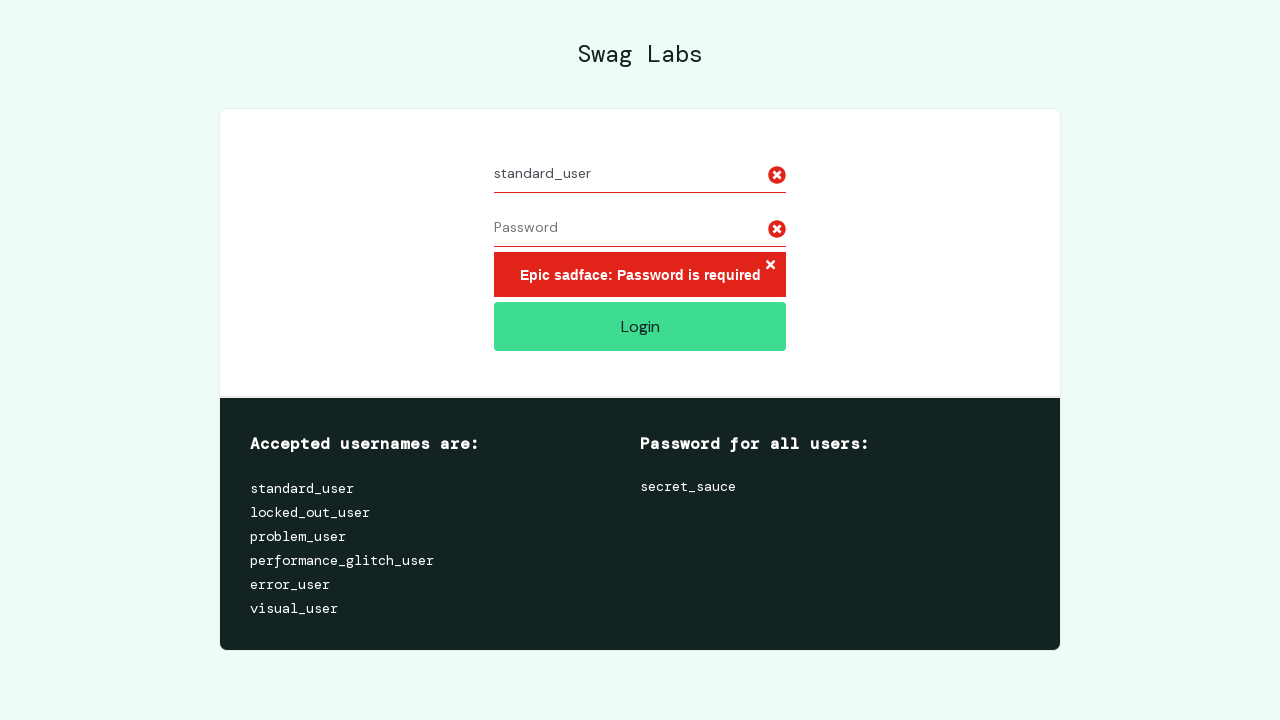